Tests adding todo items by filling the input field and pressing Enter, then verifying the items appear in the list

Starting URL: https://demo.playwright.dev/todomvc

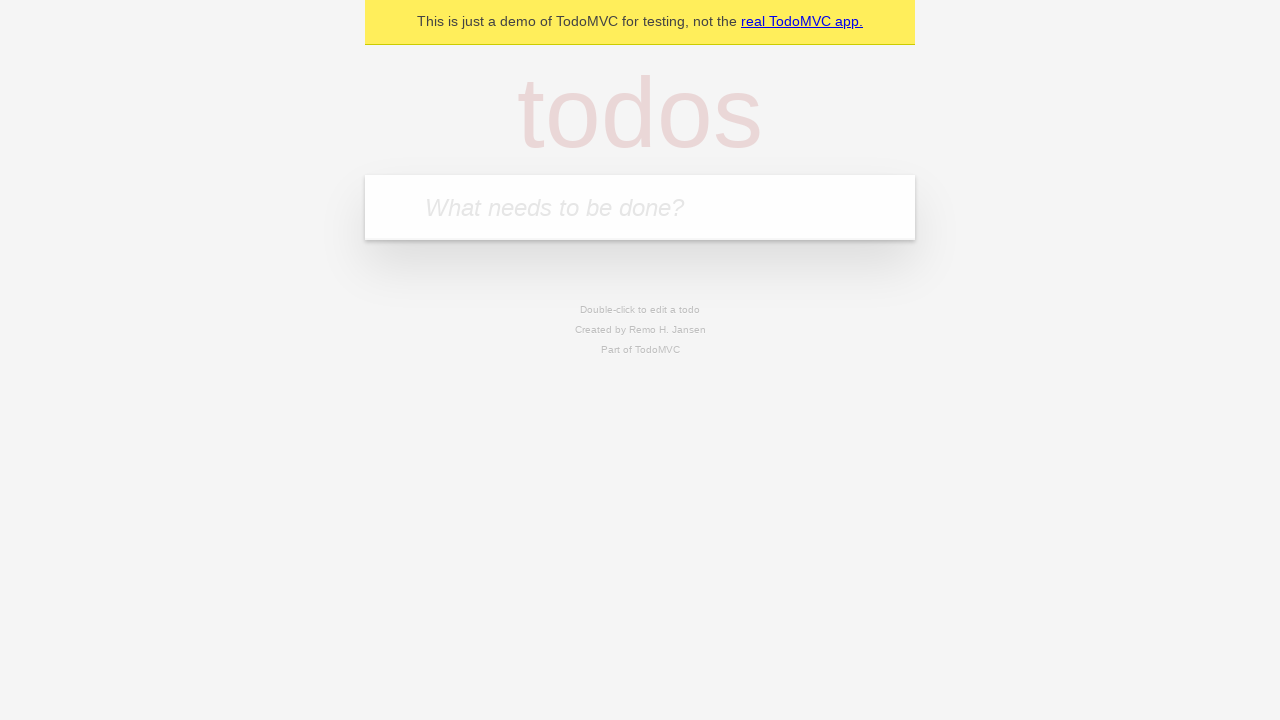

Filled todo input field with 'buy some cheese' on internal:attr=[placeholder="What needs to be done?"i]
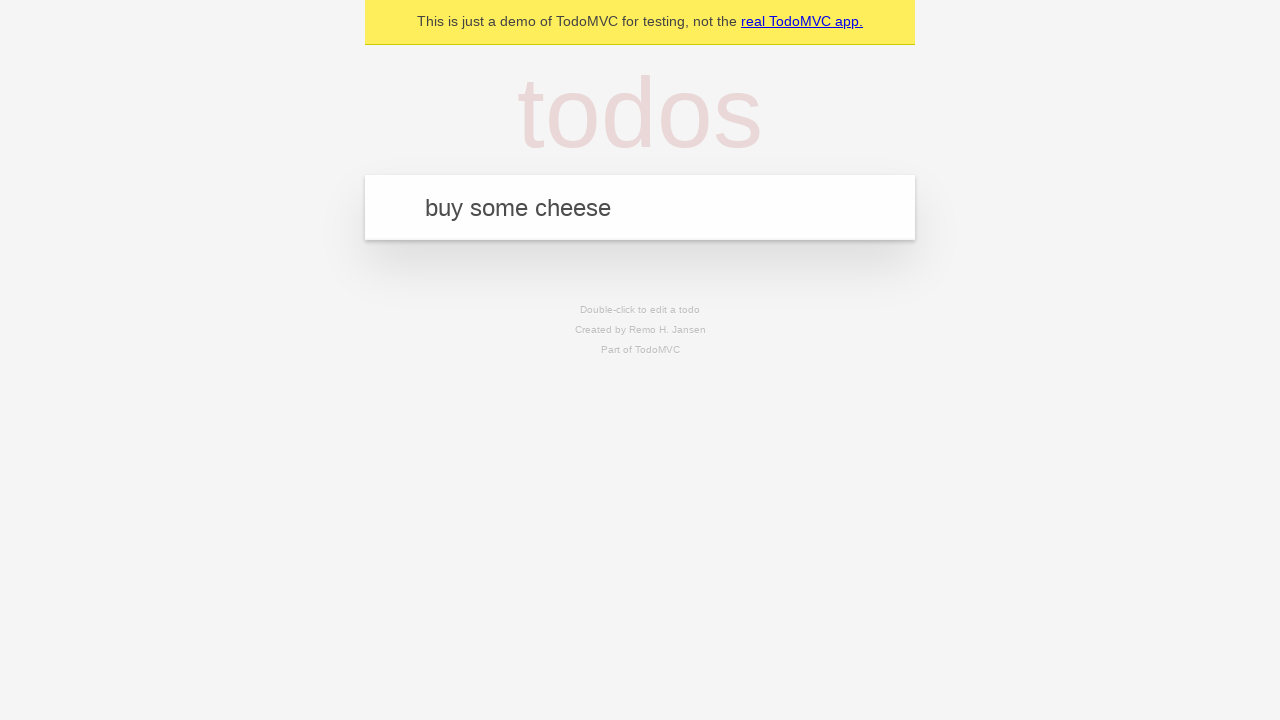

Pressed Enter to add first todo item on internal:attr=[placeholder="What needs to be done?"i]
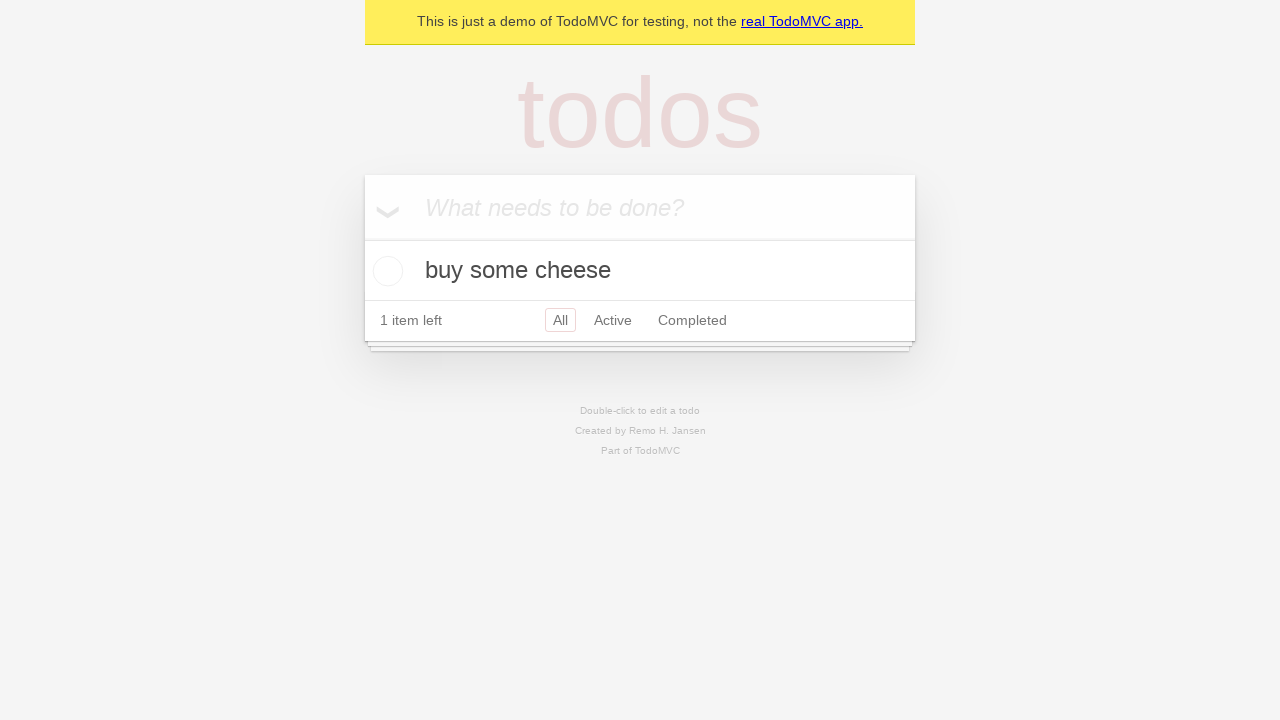

First todo item appeared in the list
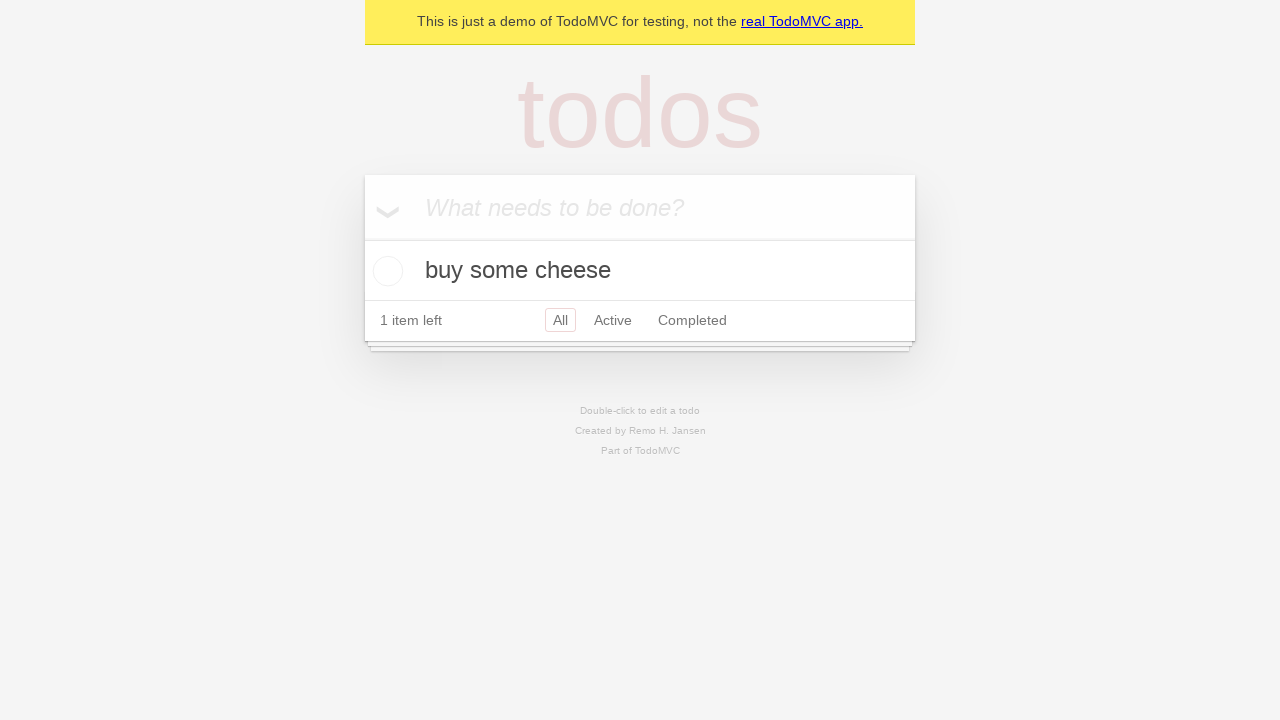

Filled todo input field with 'feed the cat' on internal:attr=[placeholder="What needs to be done?"i]
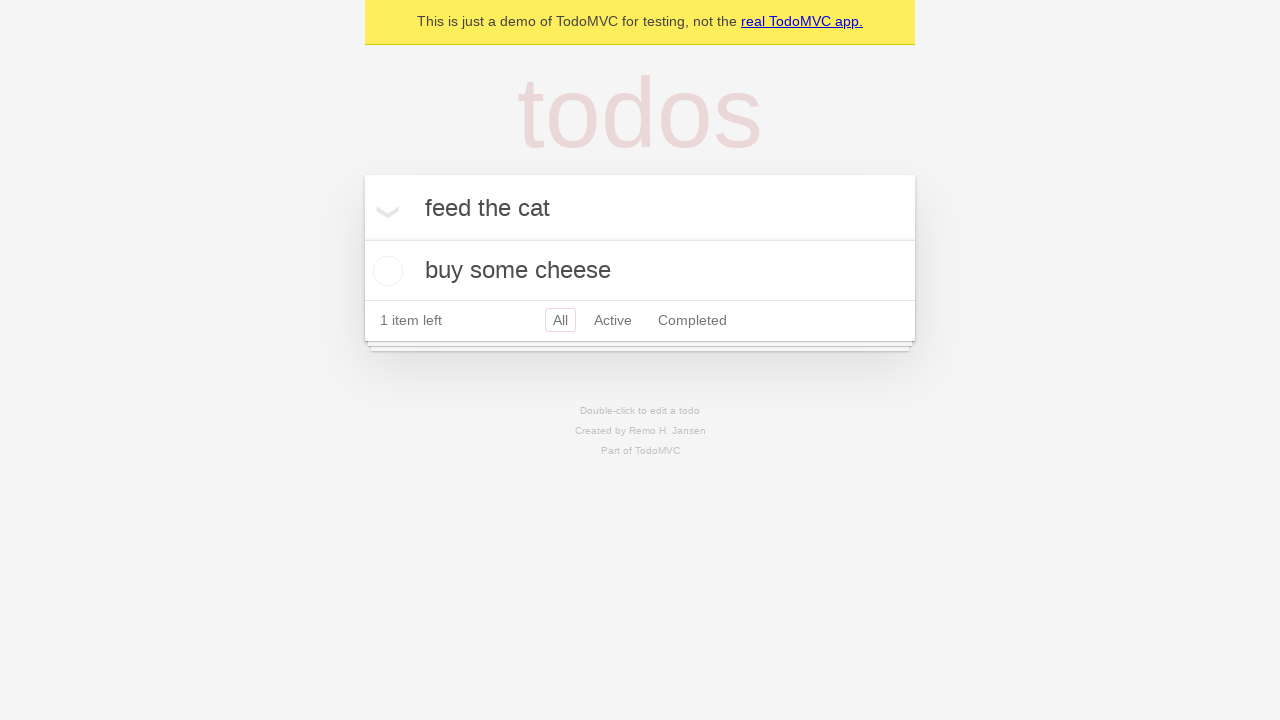

Pressed Enter to add second todo item on internal:attr=[placeholder="What needs to be done?"i]
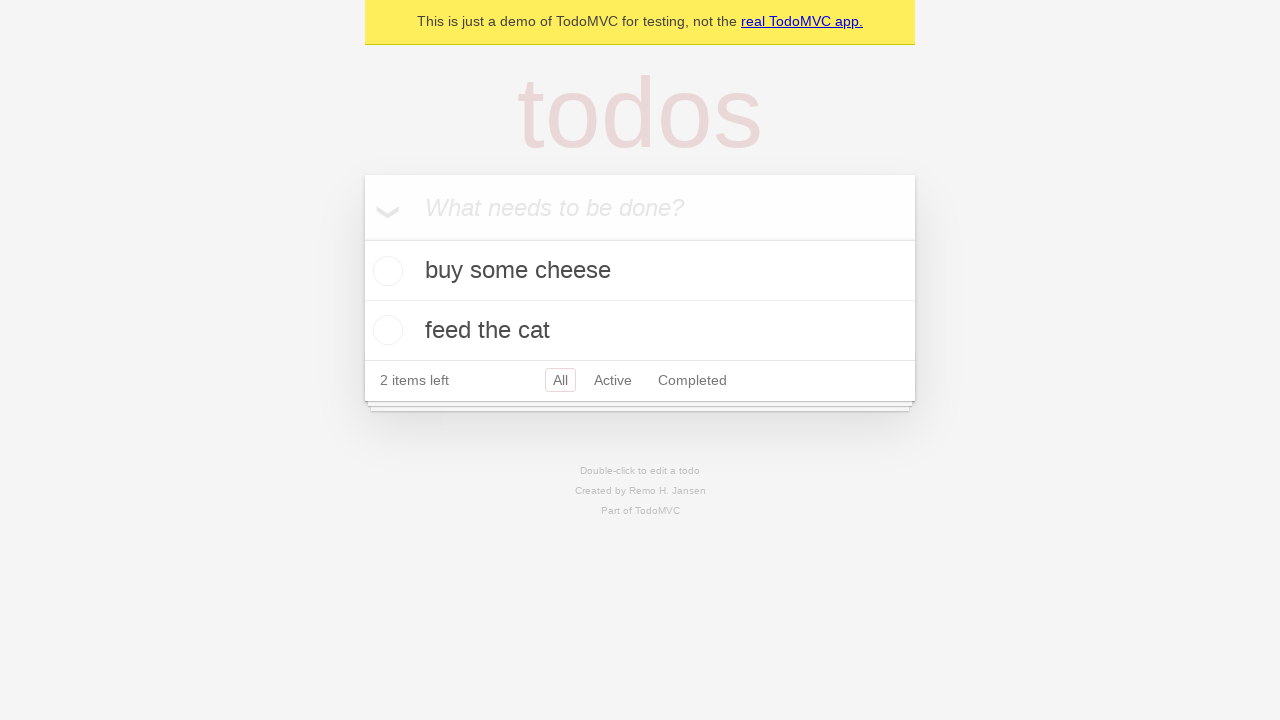

Verified both todo items are visible in the list
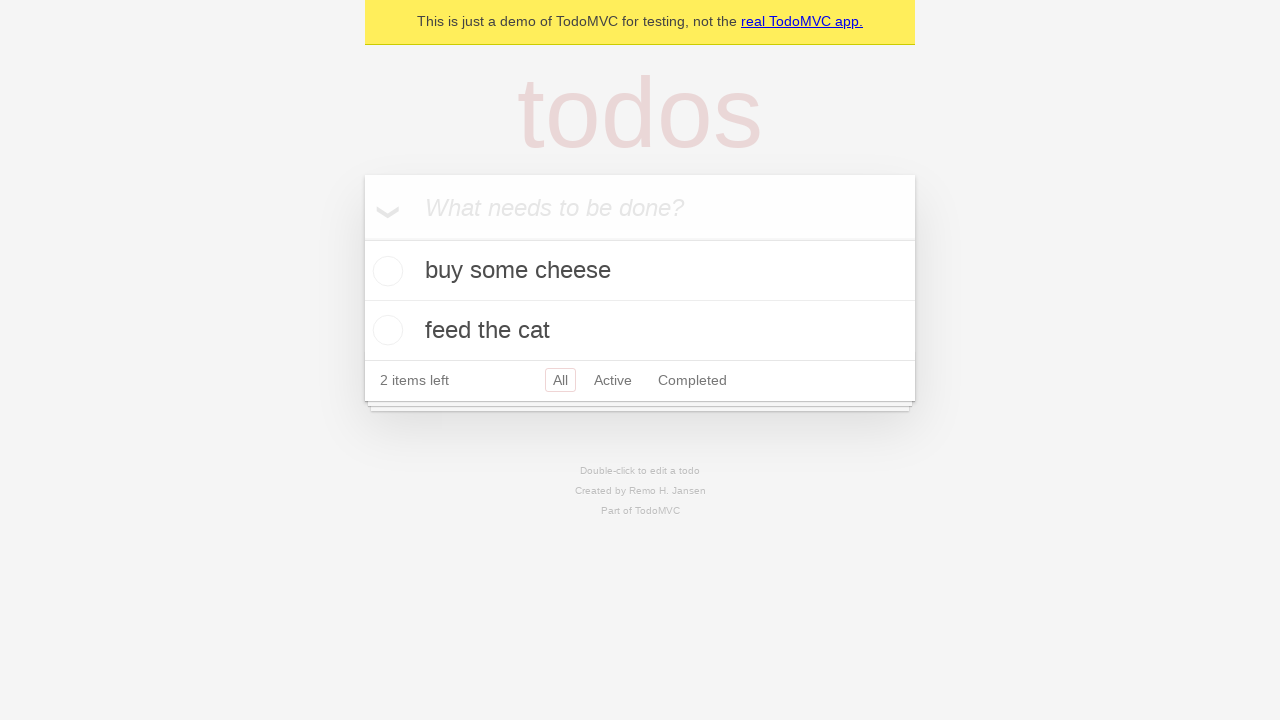

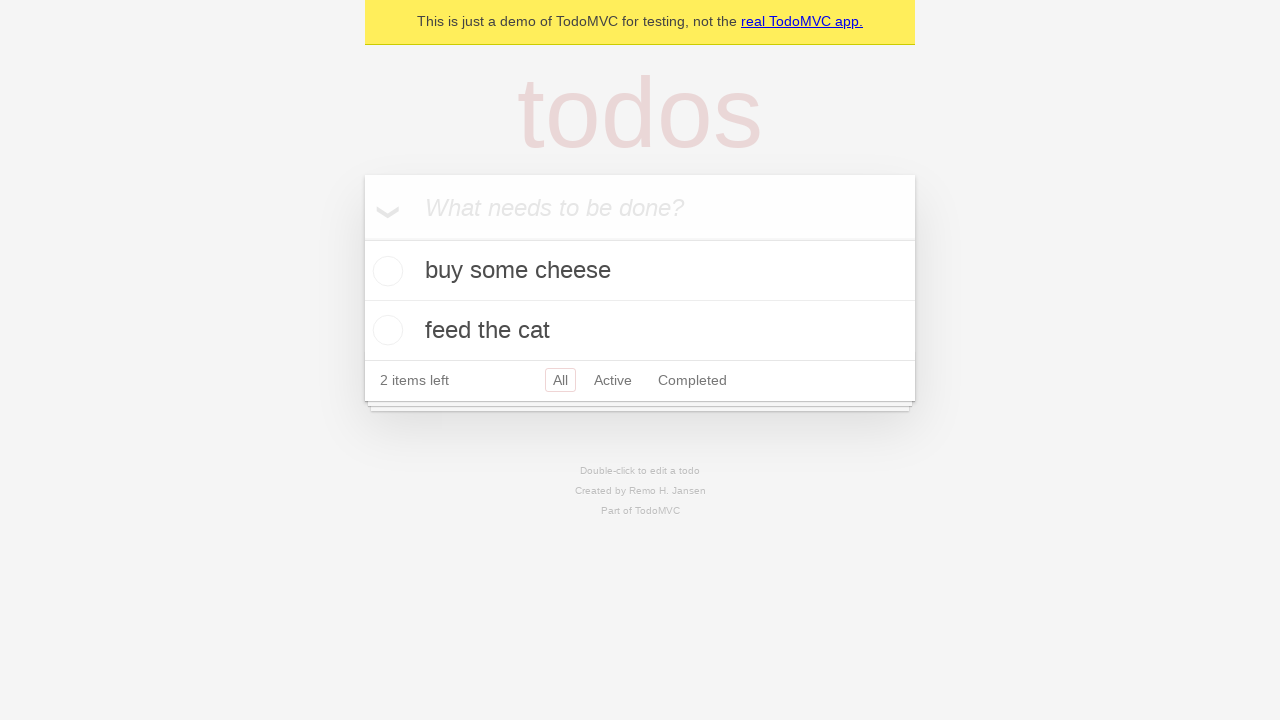